Tests handling a basic JavaScript alert by clicking a button that triggers an alert, accepting it, and verifying the result message.

Starting URL: https://the-internet.herokuapp.com/javascript_alerts

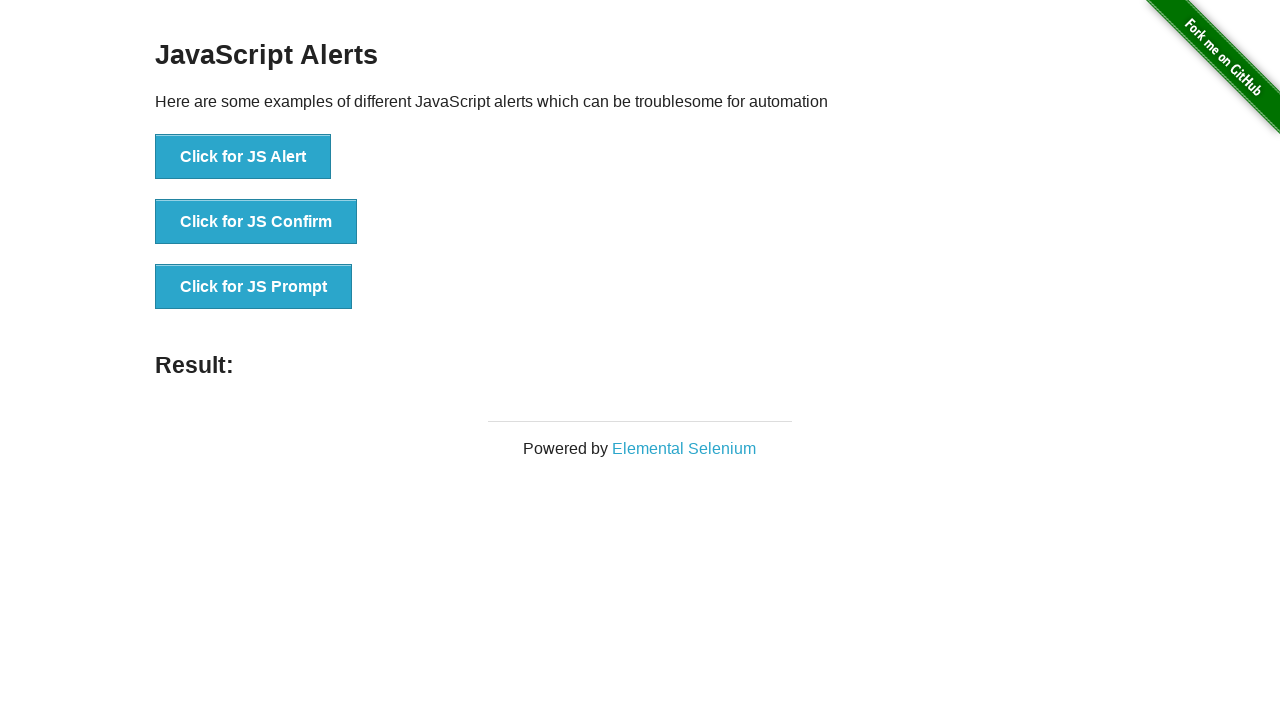

Clicked button to trigger JavaScript alert at (243, 157) on button[onclick='jsAlert()']
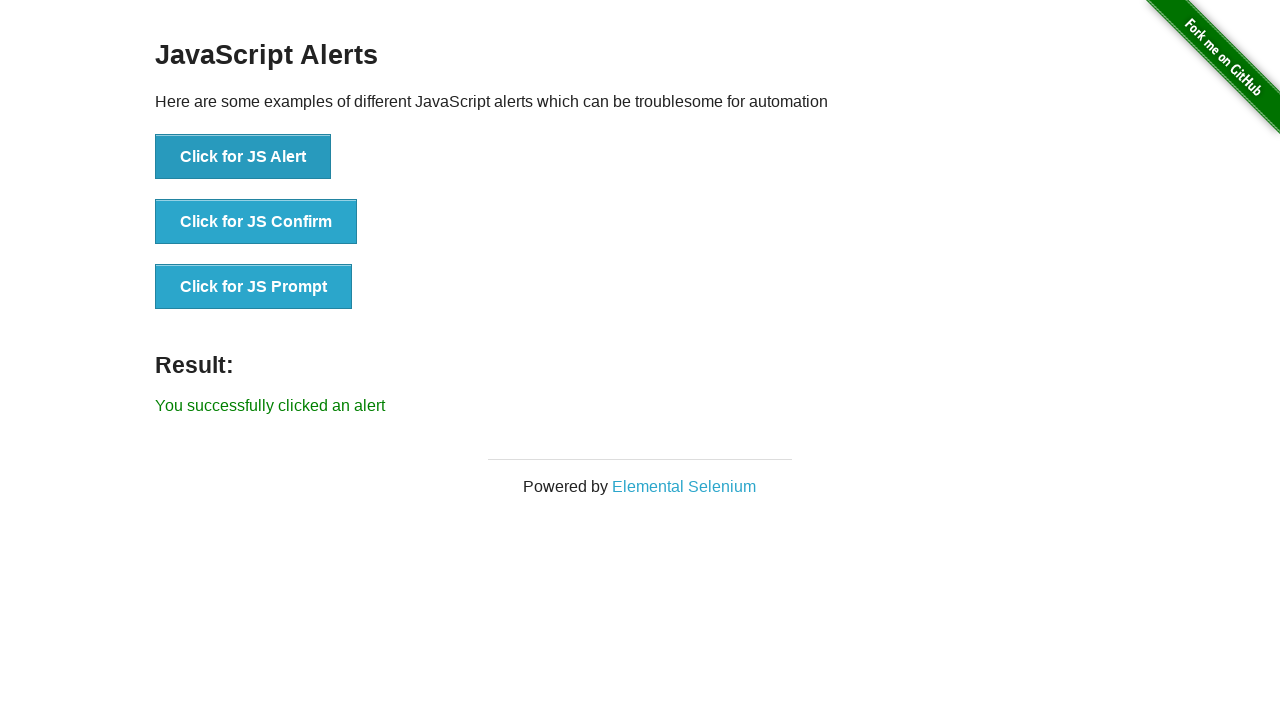

Set up dialog handler to accept alerts
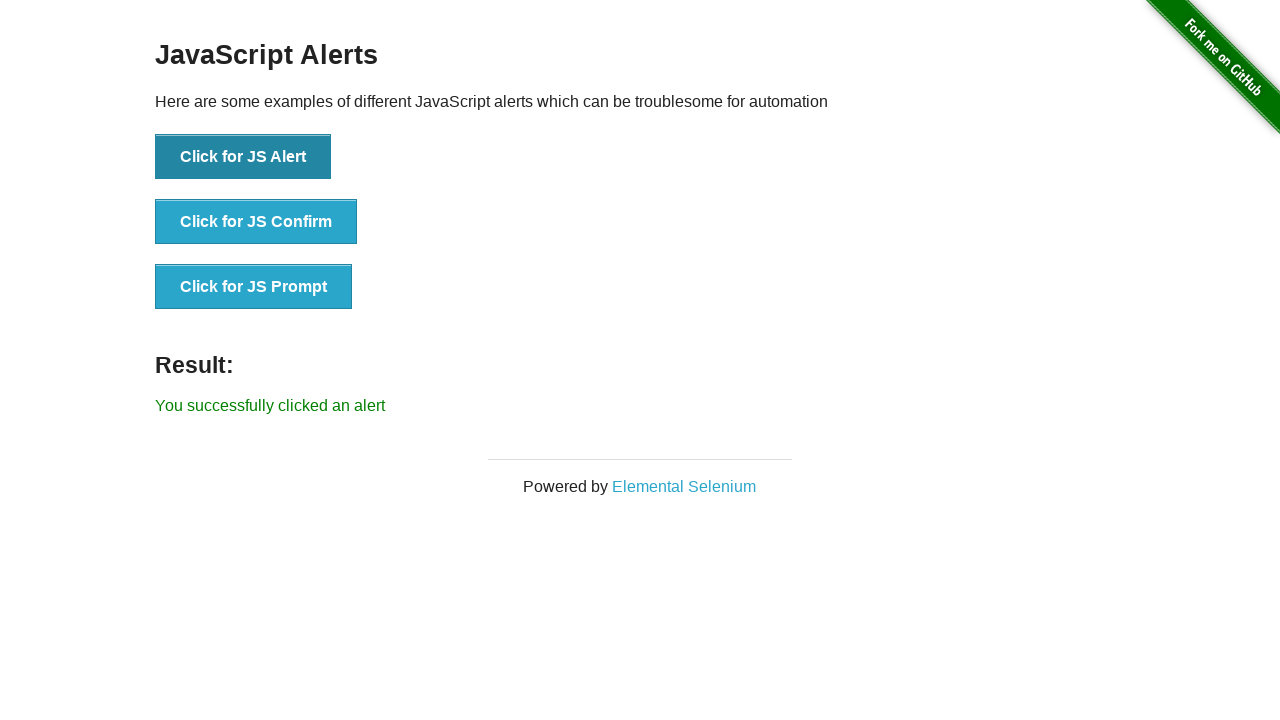

Clicked button to trigger alert and handler accepted it at (243, 157) on button[onclick='jsAlert()']
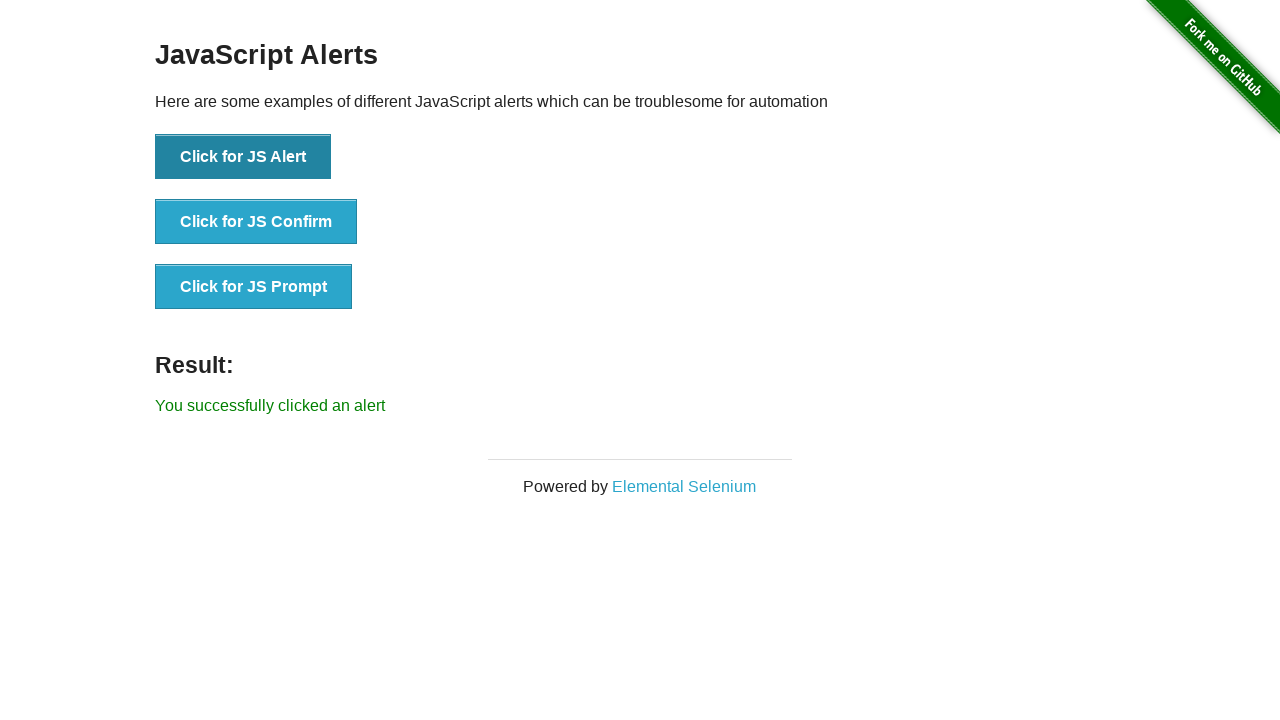

Verified result message displayed after accepting alert
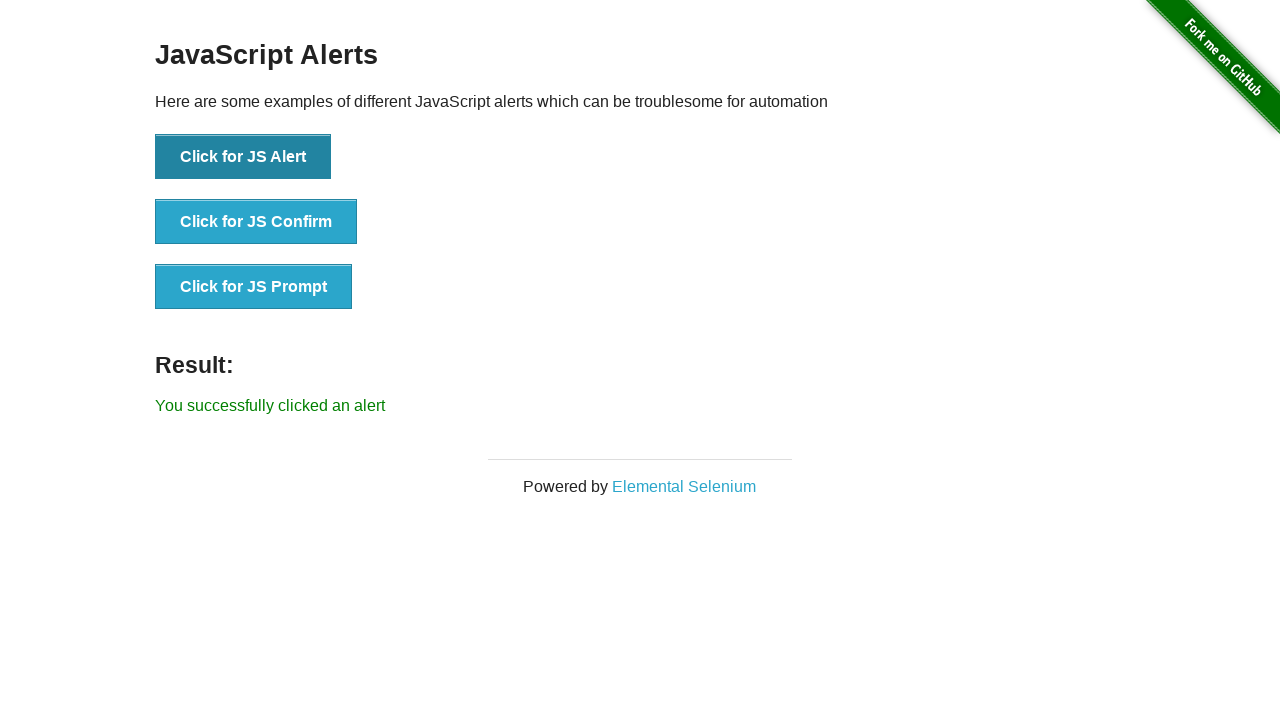

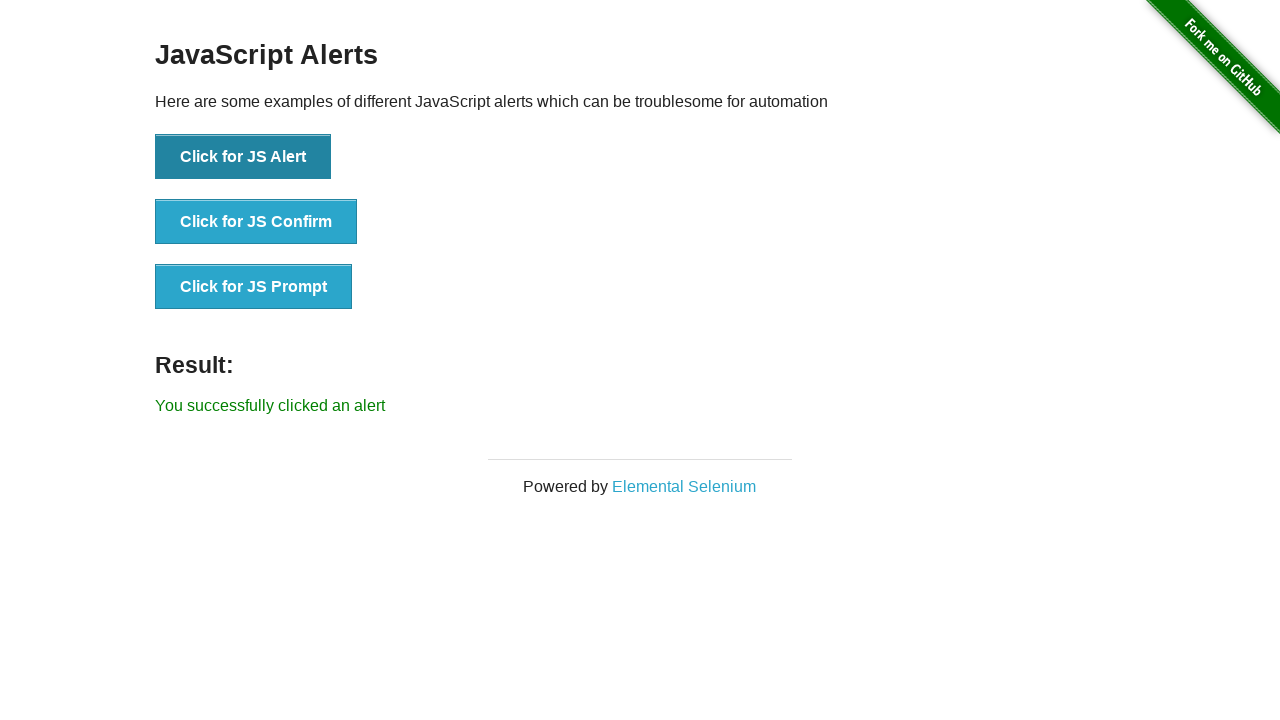